Navigates to DuckDuckGo search engine and verifies page loads

Starting URL: https://duckduckgo.com/?

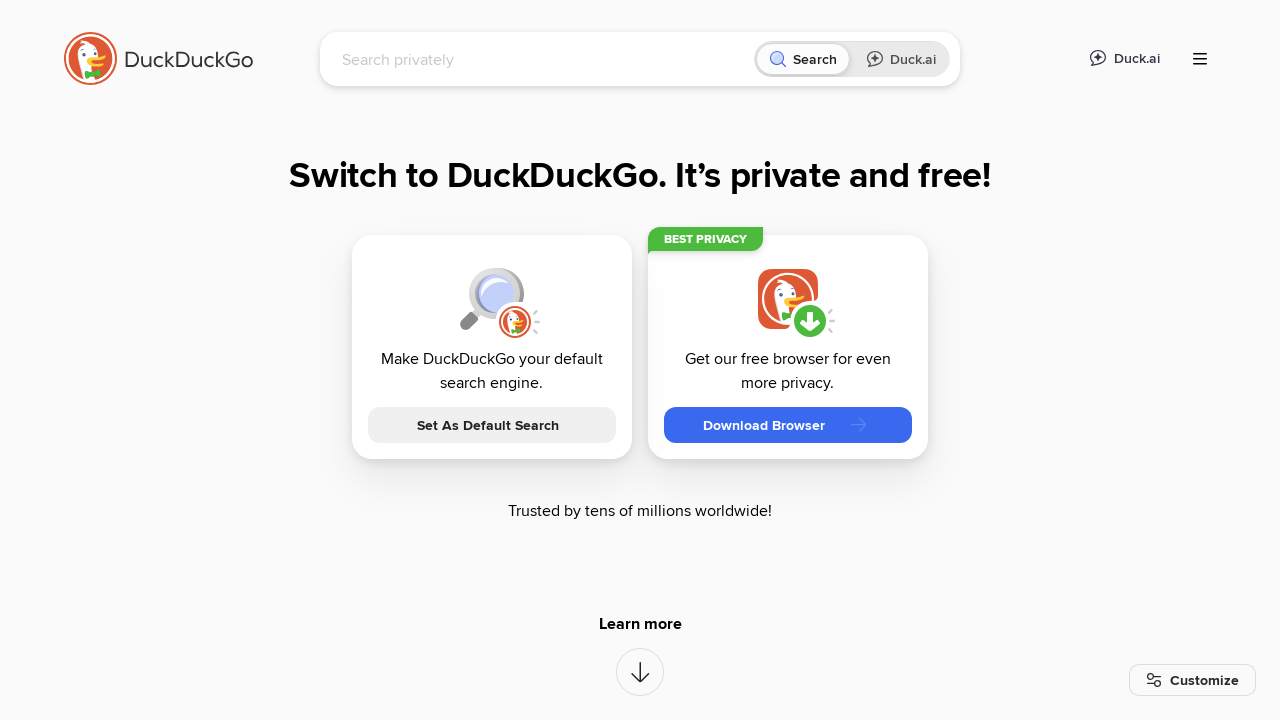

DuckDuckGo page loaded - DOM content ready
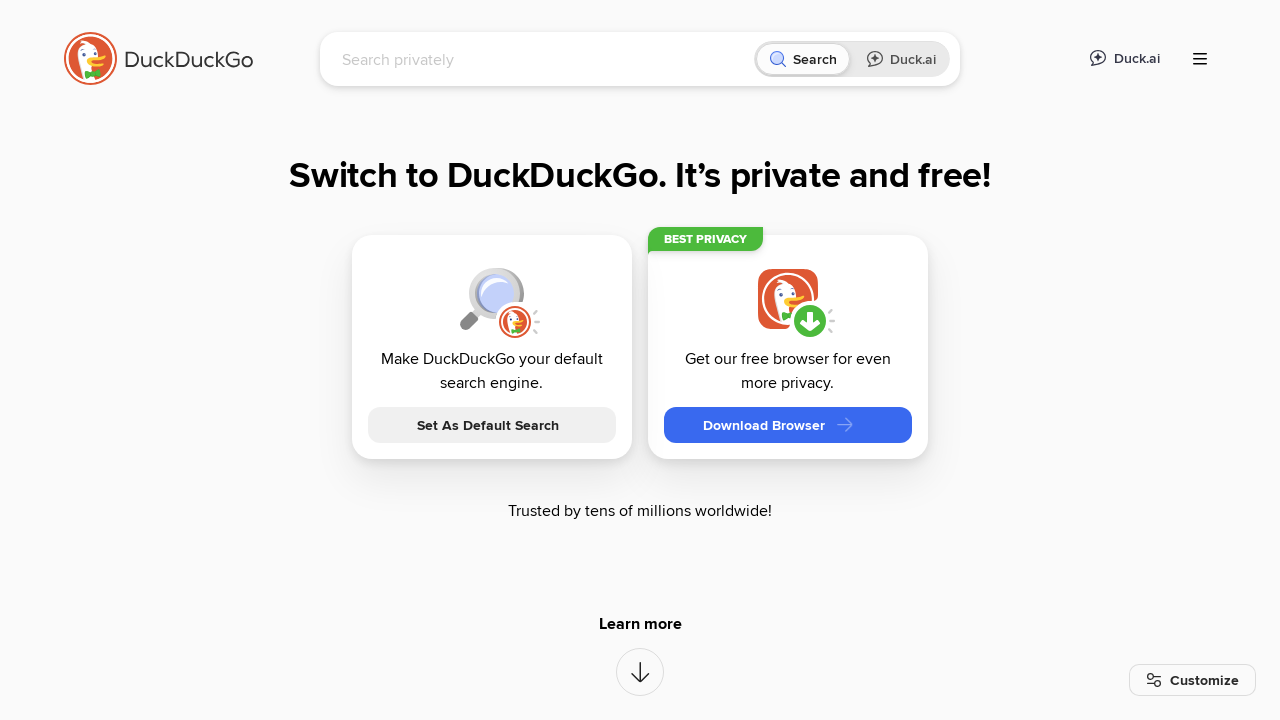

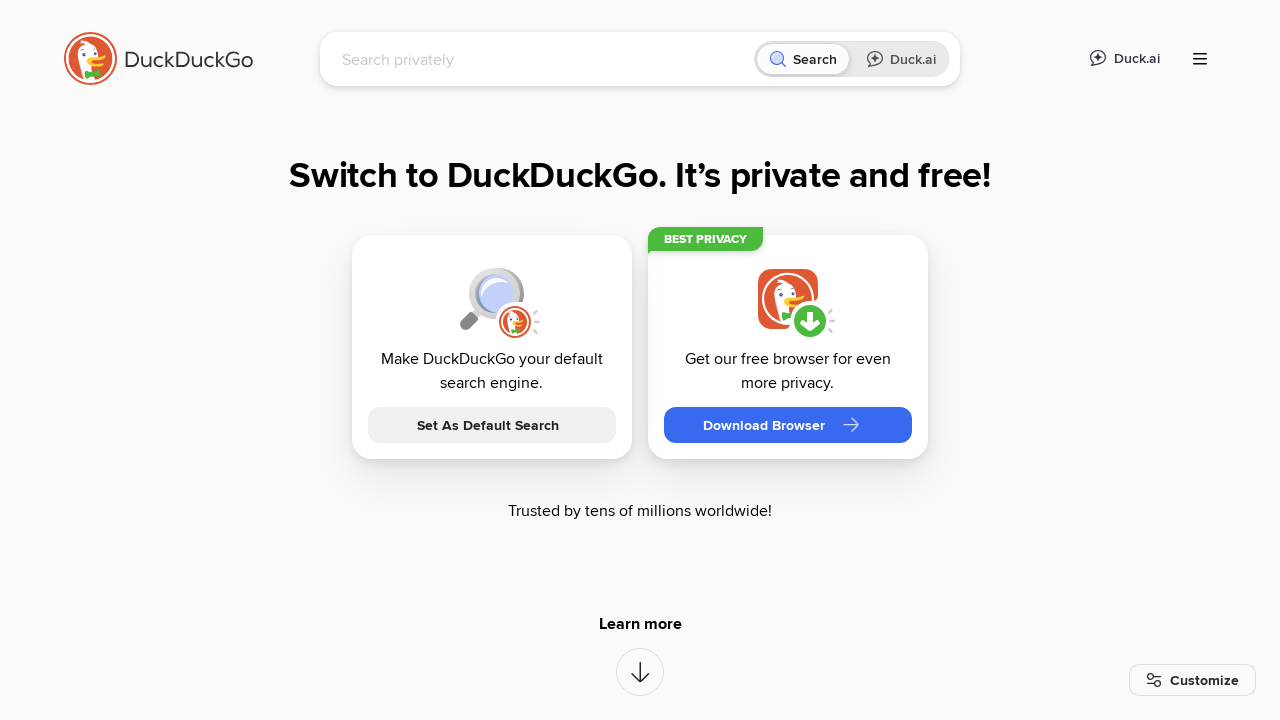